Tests filling a password input field on an Angular practice page

Starting URL: https://rahulshettyacademy.com/angularpractice/

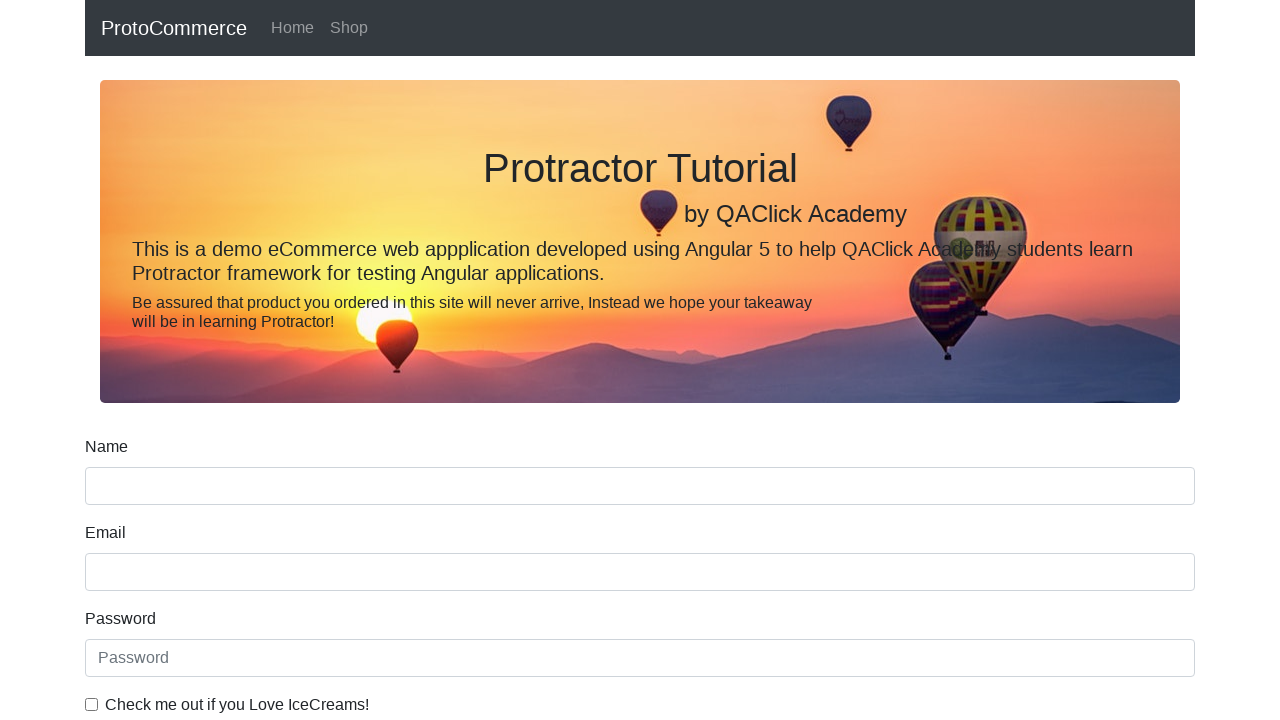

Filled password input field with 'Raj' on #exampleInputPassword1
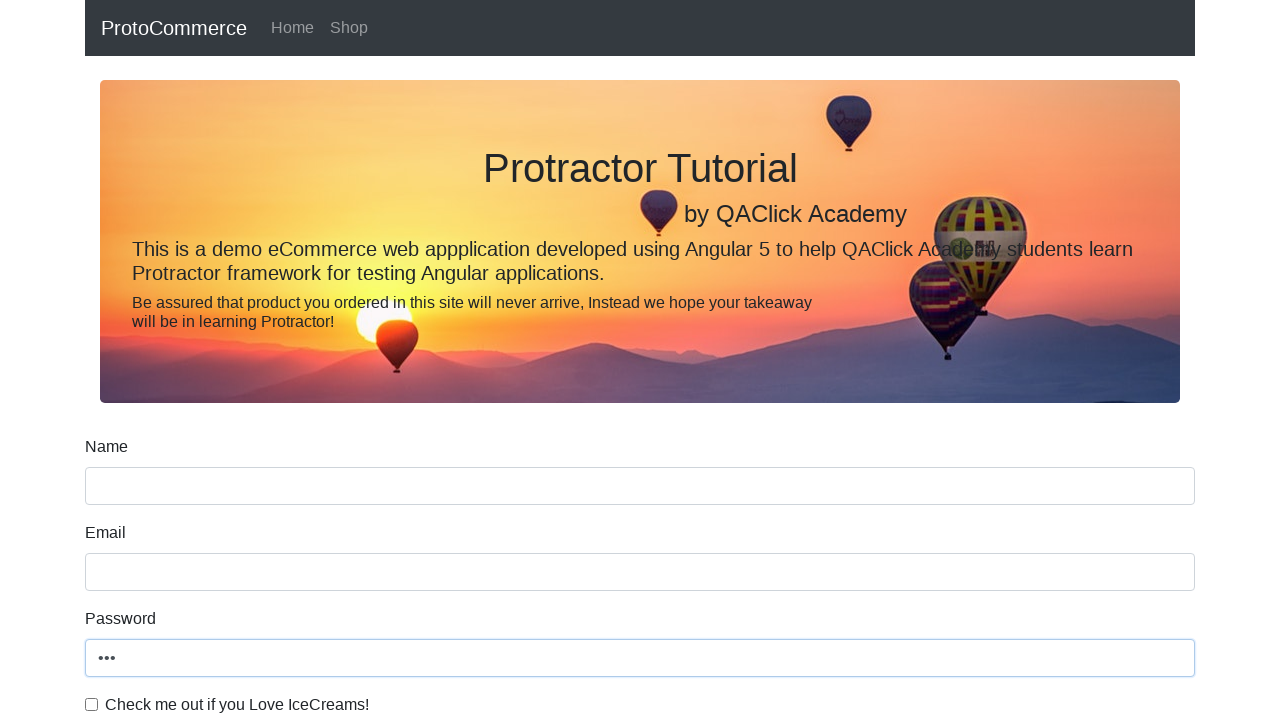

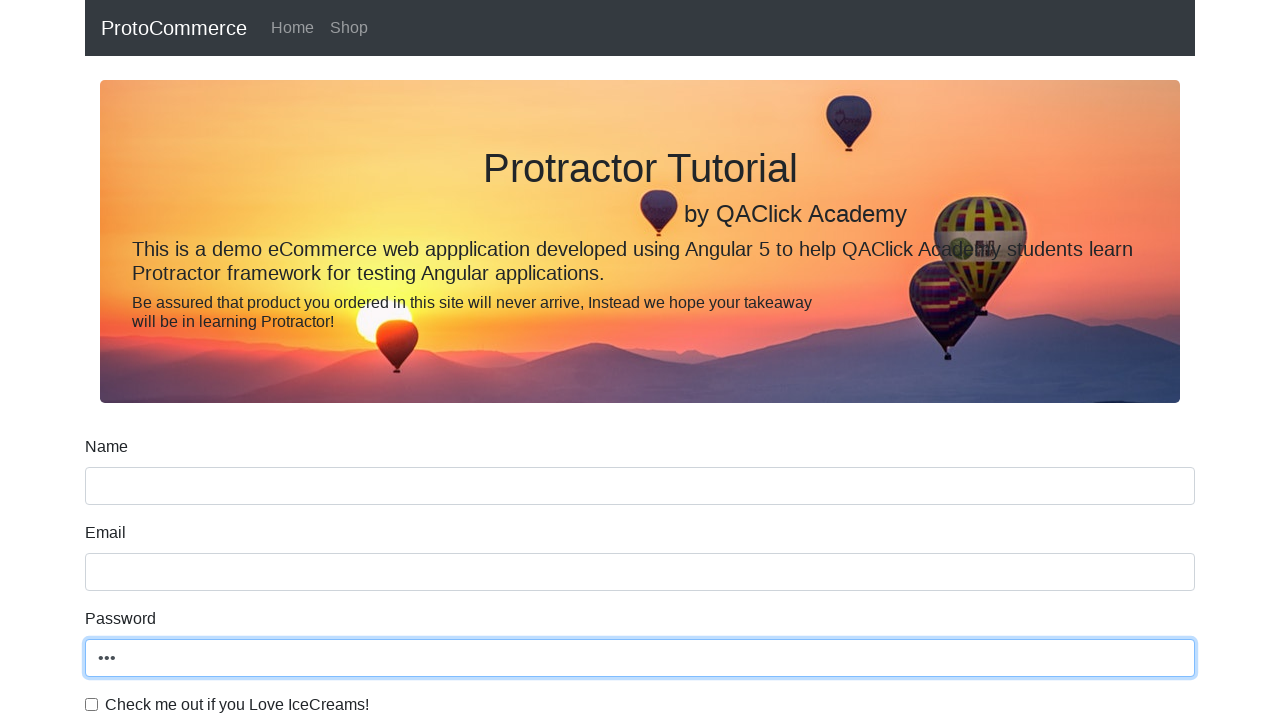